Tests file download functionality by clicking a download link and verifying the file is downloadable

Starting URL: https://www.selenium.dev/selenium/web/downloads/download.html

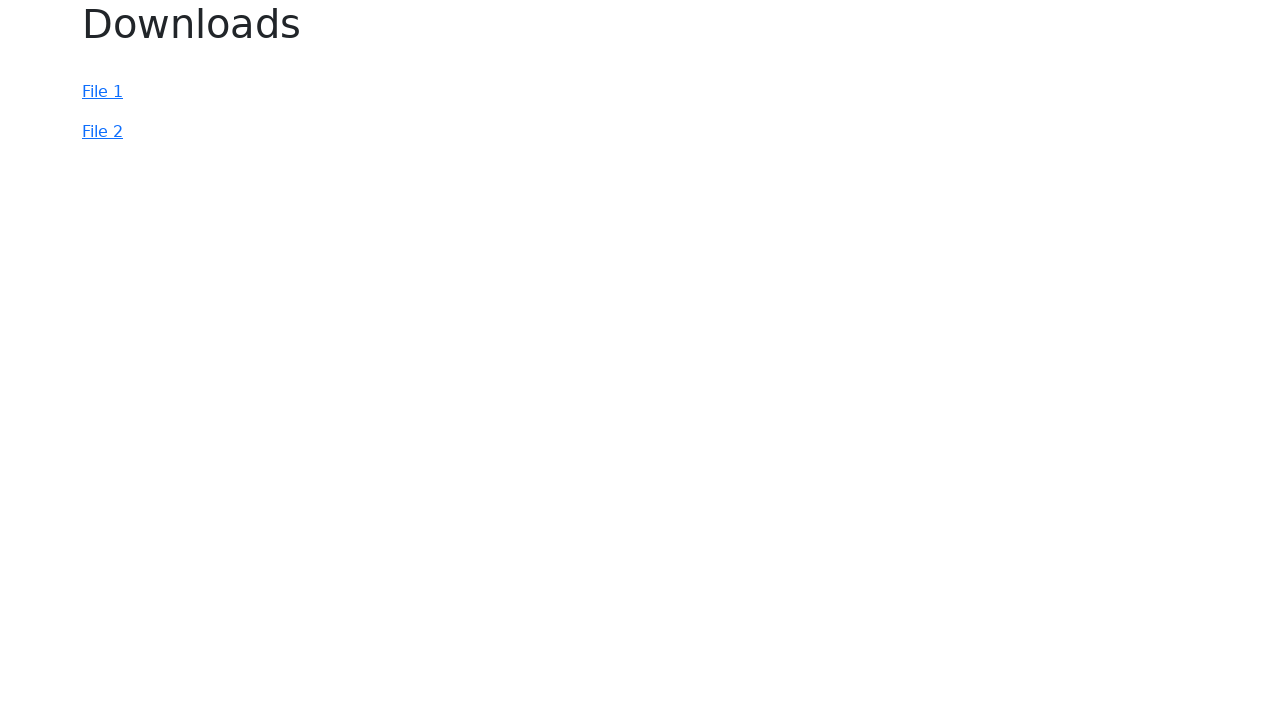

Clicked the file download link at (102, 92) on #file-1
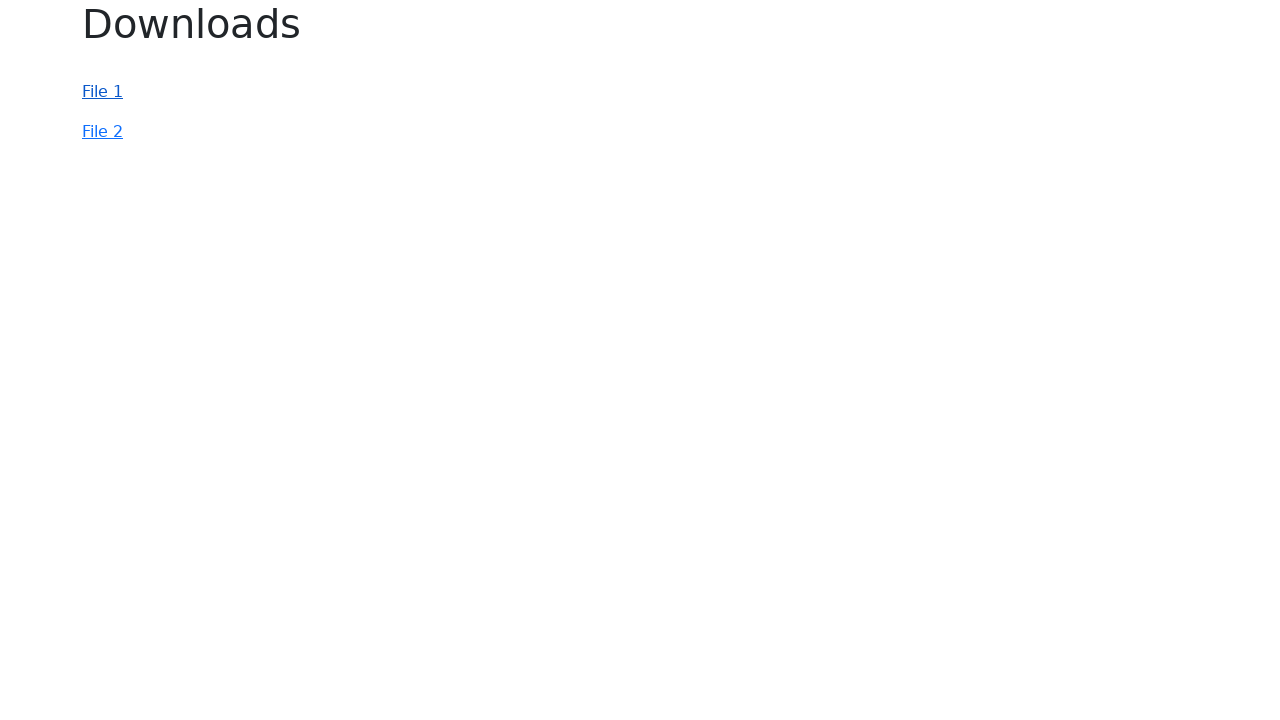

Download started after clicking file download link at (102, 92) on #file-1
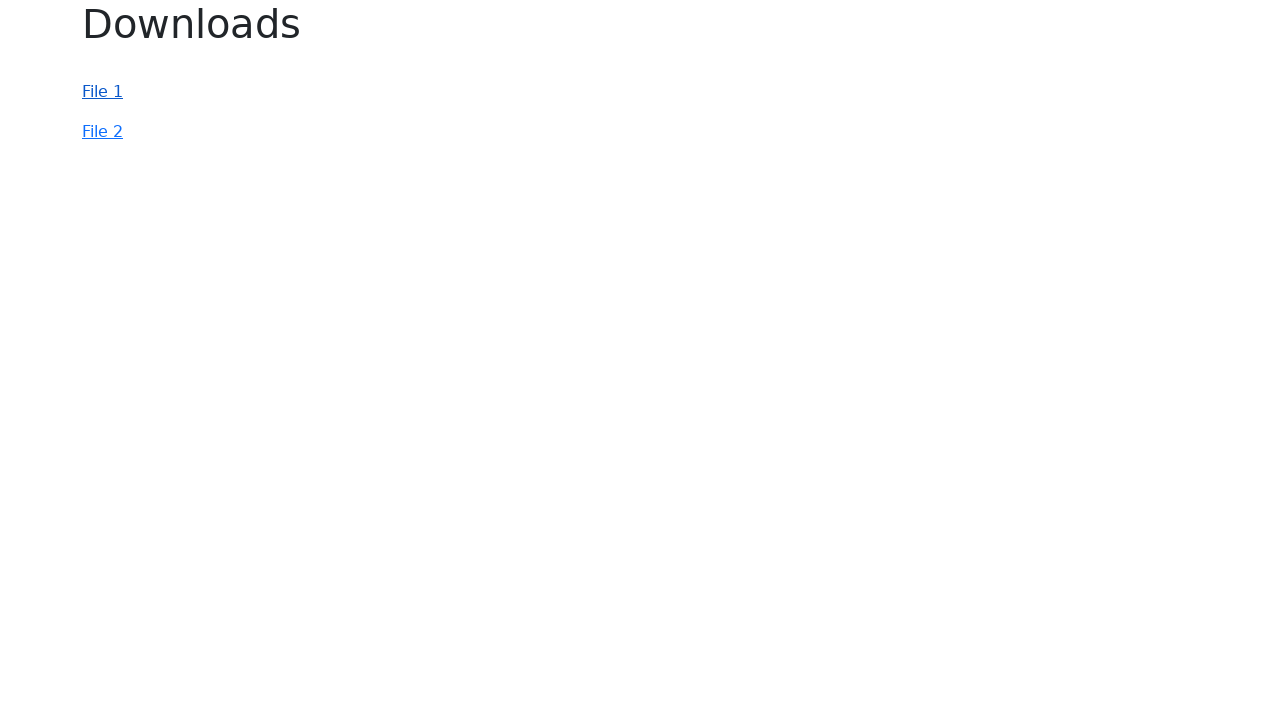

Retrieved download object
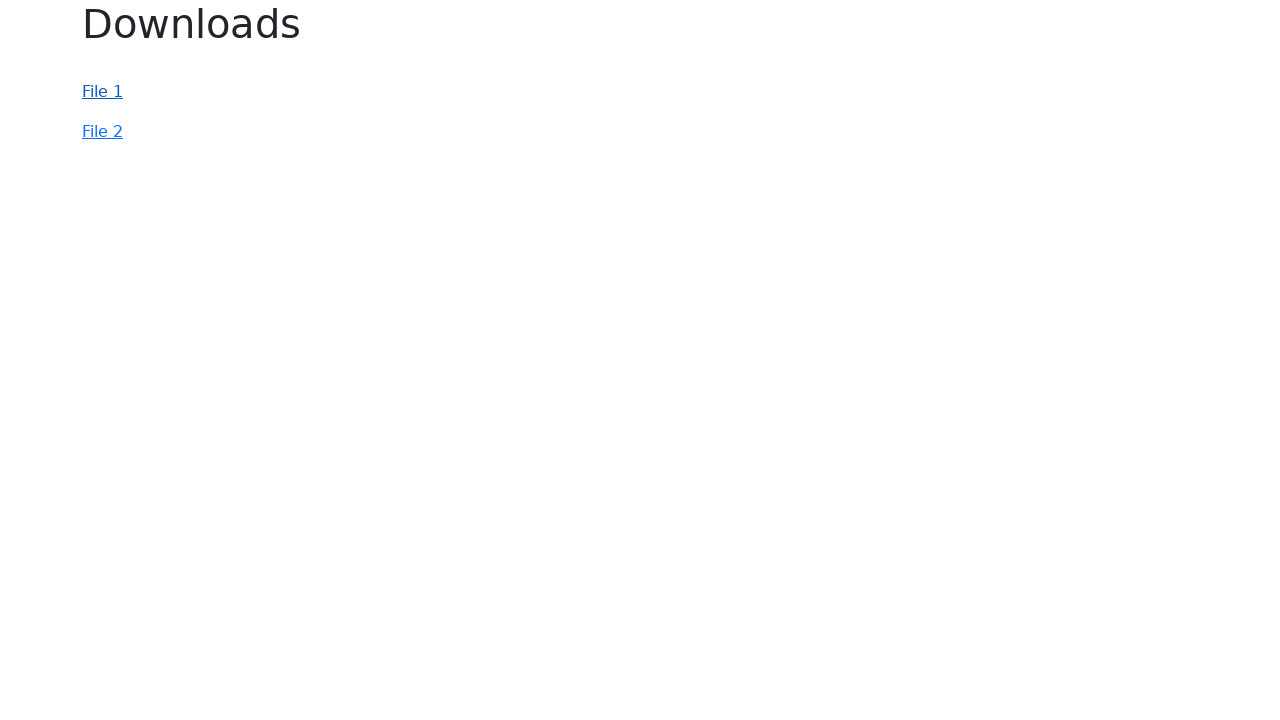

Verified download completed by retrieving file path
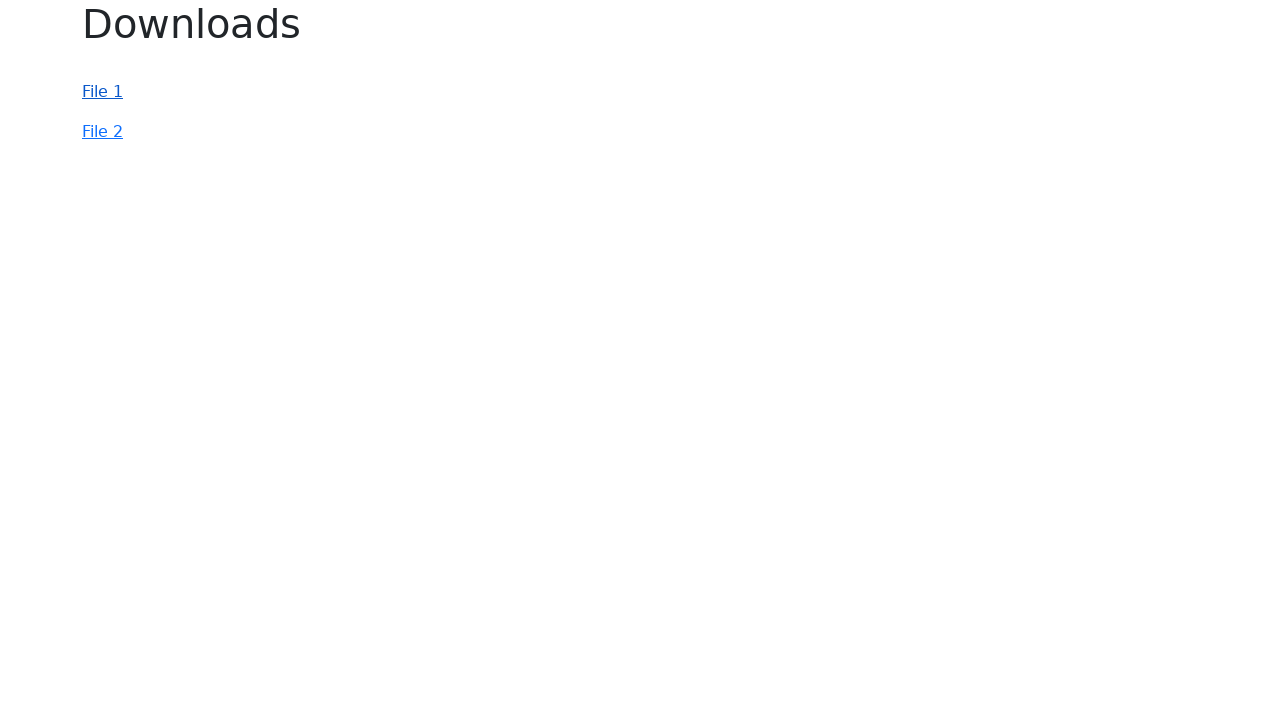

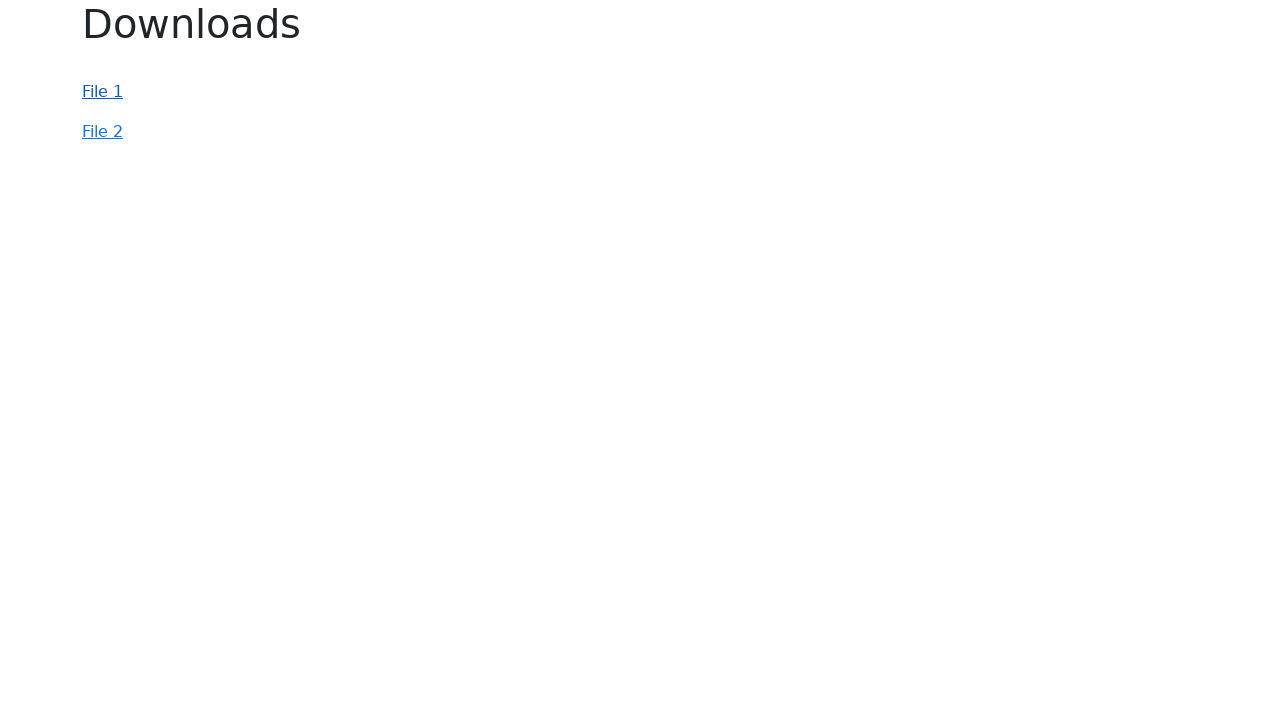